Tests navigation on a Japanese tourist pass website by clicking the TOP link and verifying the Tourist Pass heading is displayed

Starting URL: https://touristpass.jp/en/fuji_shizuoka/

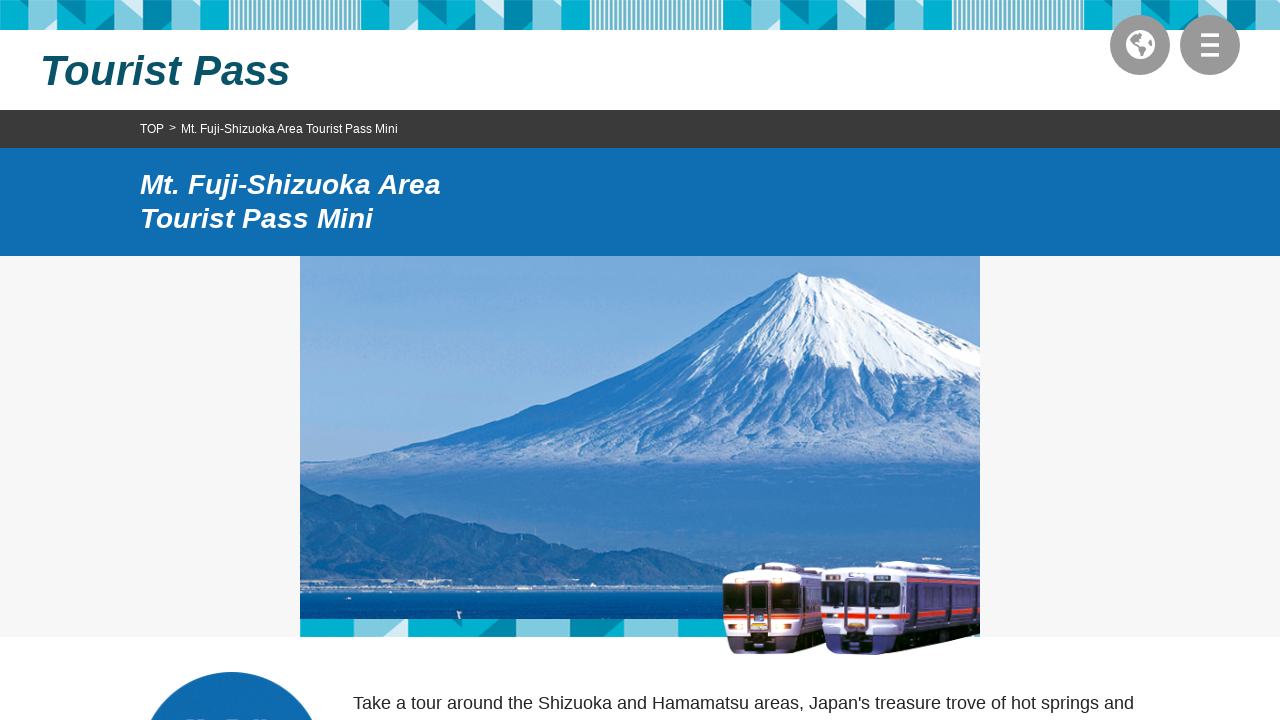

Clicked the TOP link at (152, 129) on a:text('TOP')
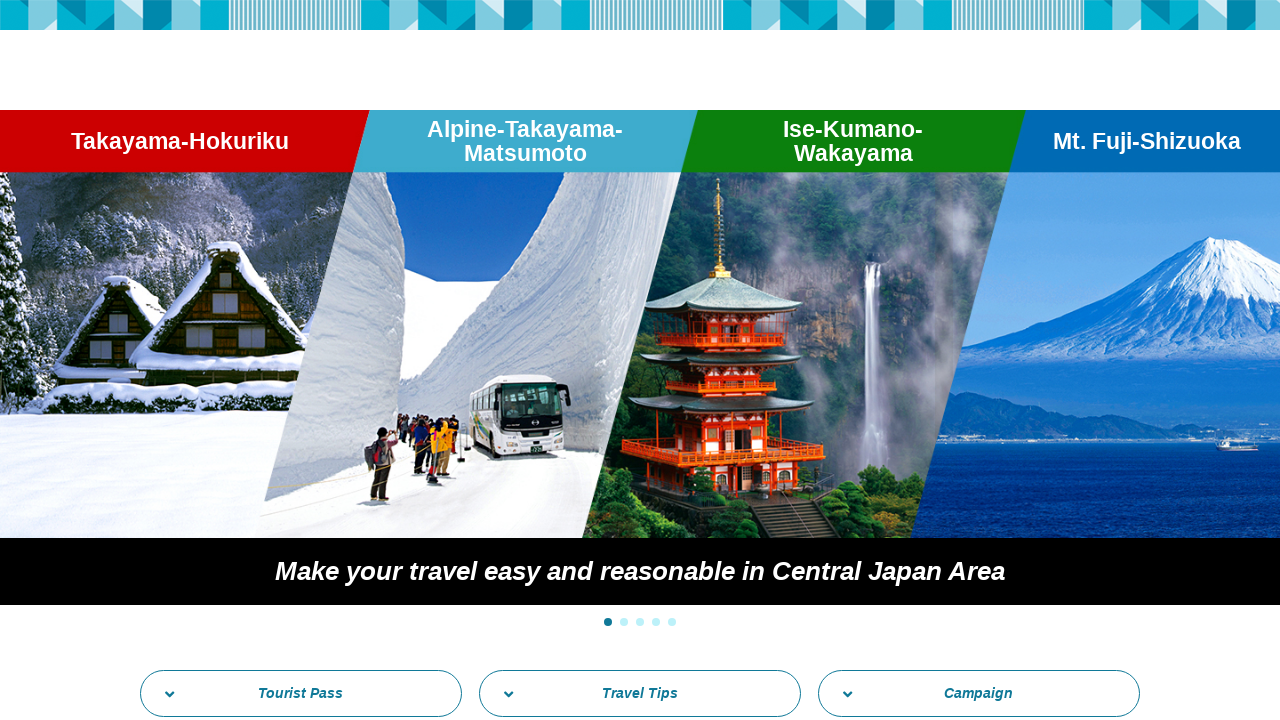

Tourist Pass heading link loaded and is visible
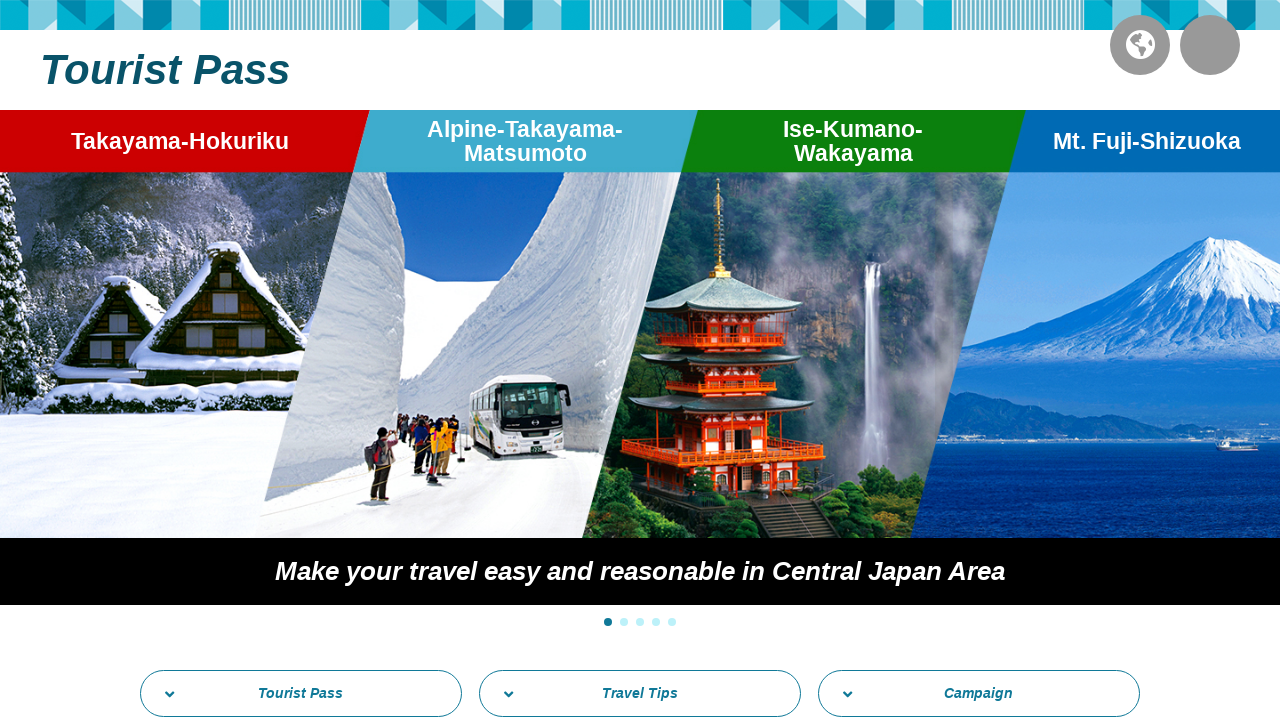

Verified Tourist Pass heading text is correct
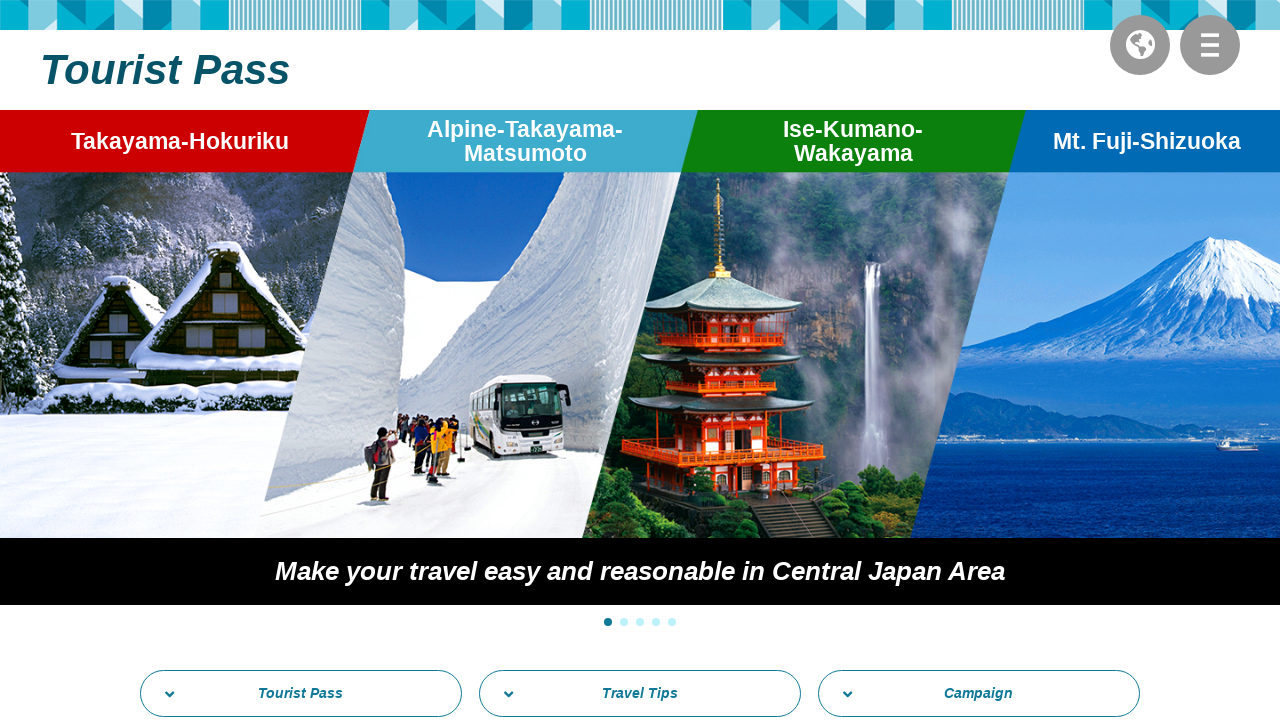

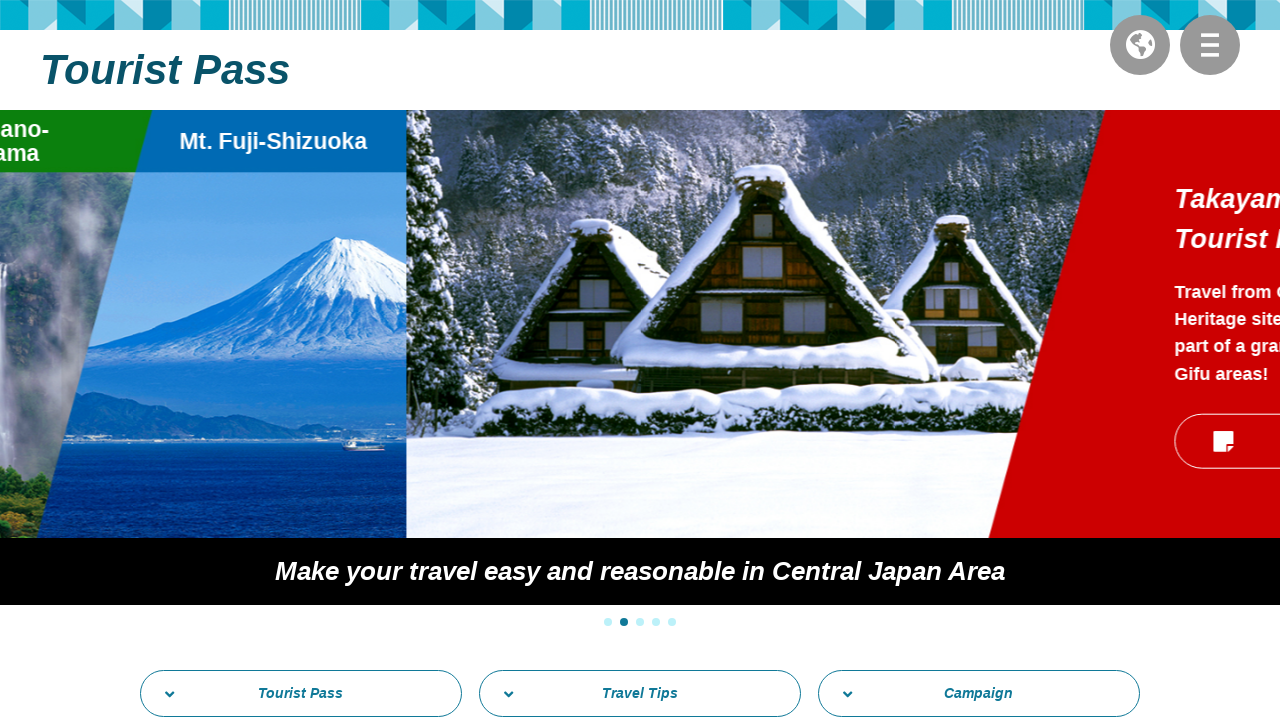